Tests window/tab handling by clicking buttons that open new windows, switching between them, getting their titles, and closing them

Starting URL: https://syntaxprojects.com/window-popup-modal-demo.php

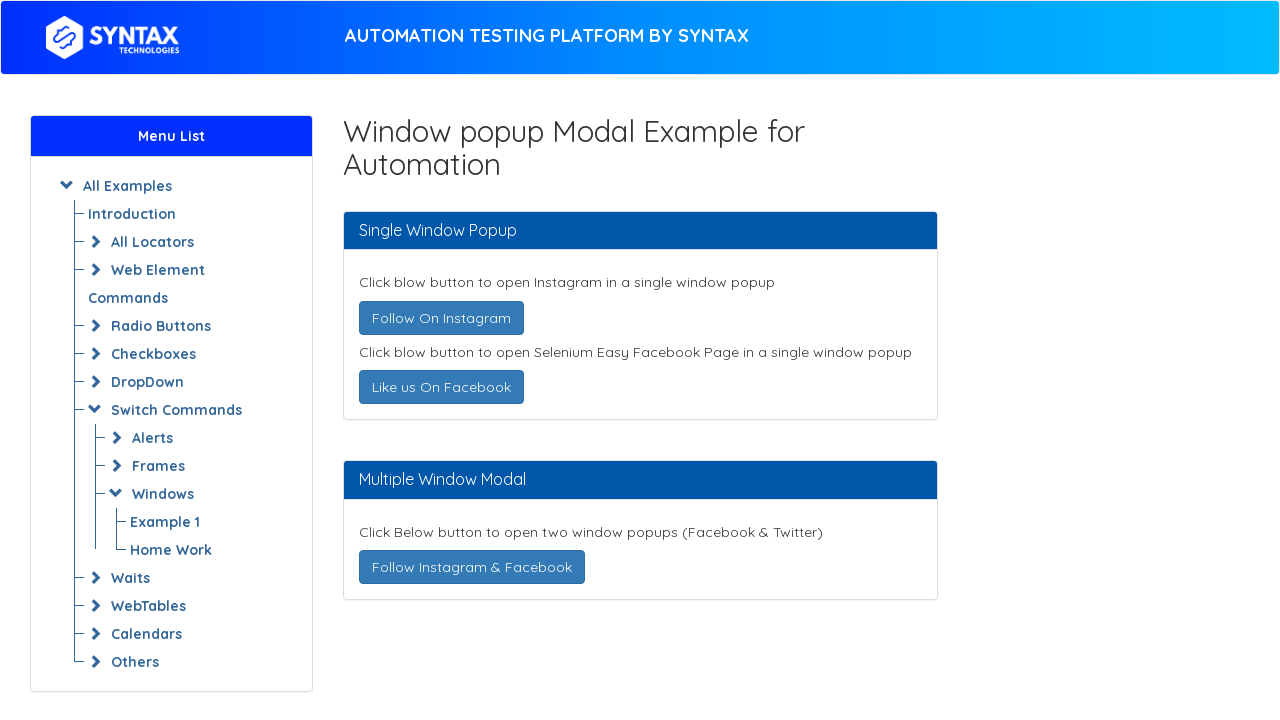

Clicked 'Follow On Instagram' button to open new window at (441, 318) on text=Follow On Instagram
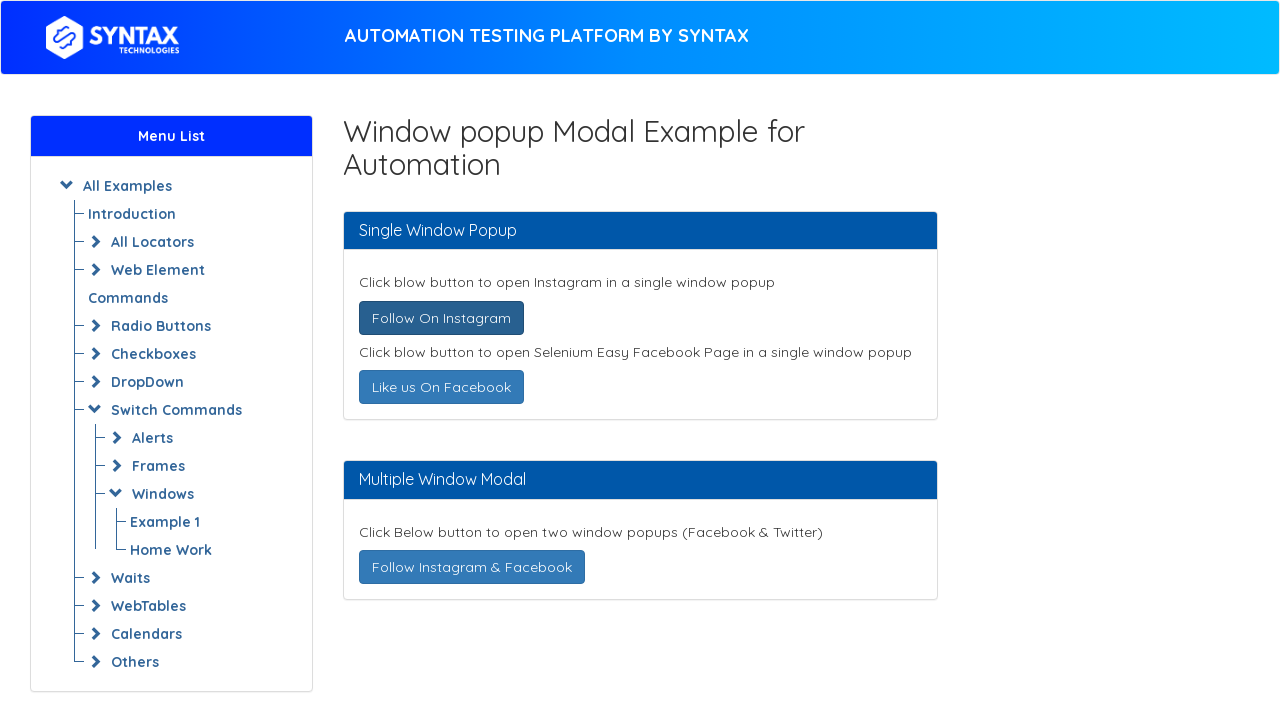

Clicked 'Like us On Facebook' button to open new window at (441, 387) on text=Like us On Facebook
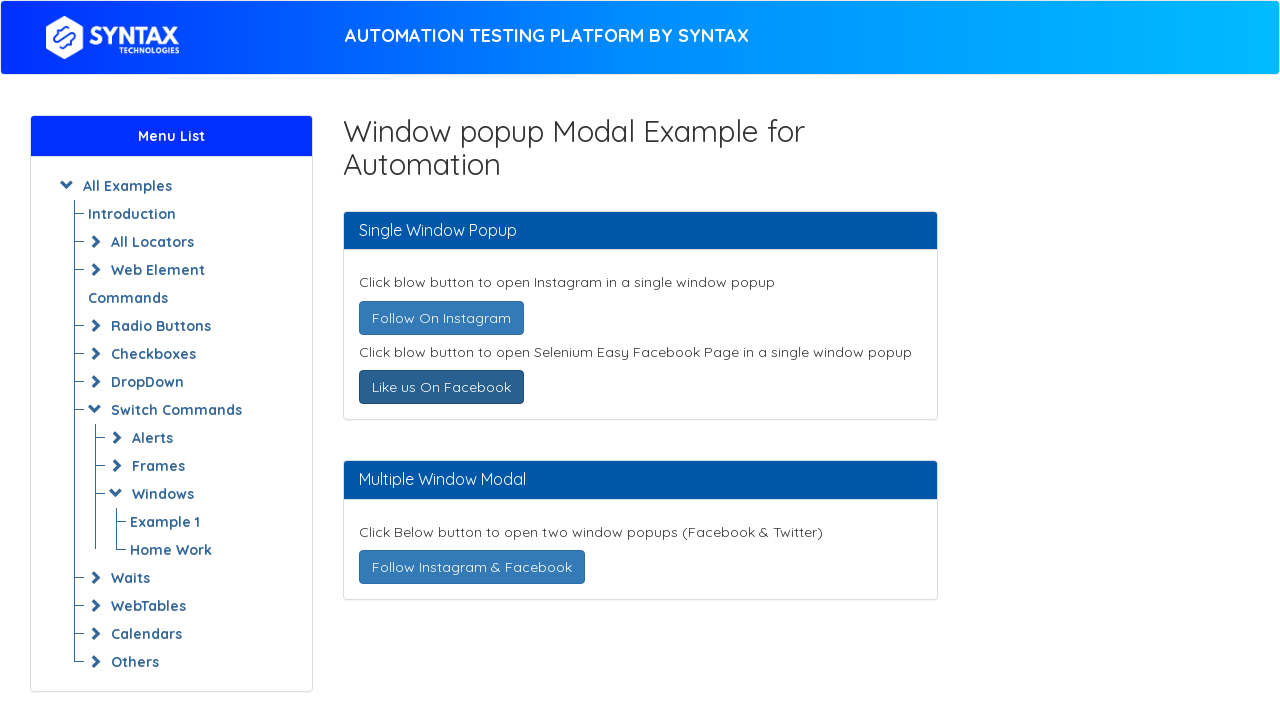

Clicked 'Follow Instagram & Facebook' button to open new window at (472, 567) on text=Follow Instagram & Facebook
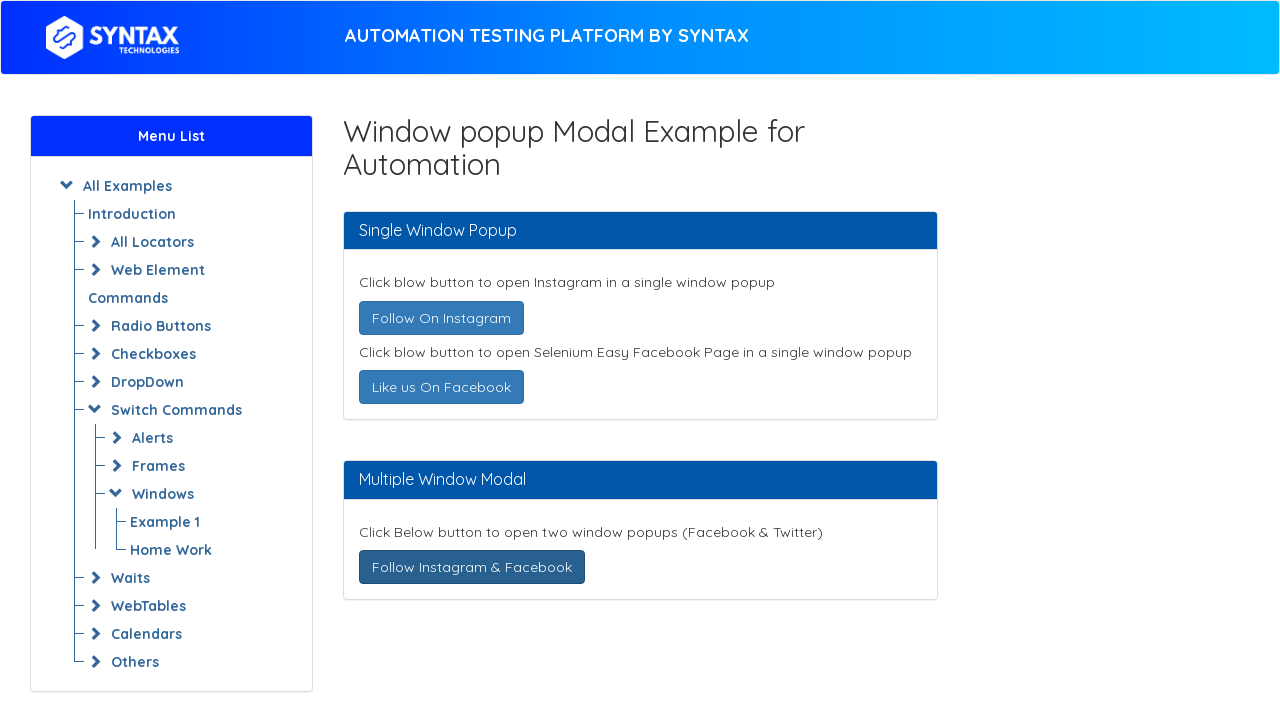

Retrieved all open pages/tabs from context
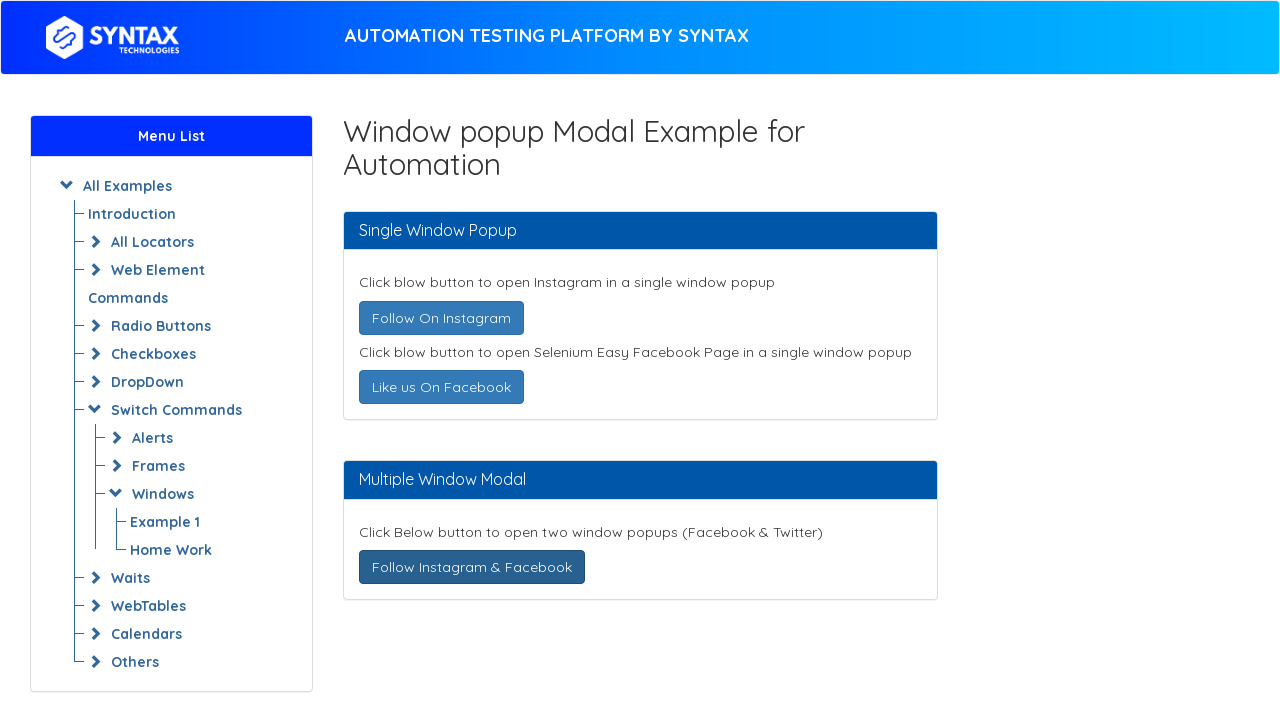

Switched to opened window/tab
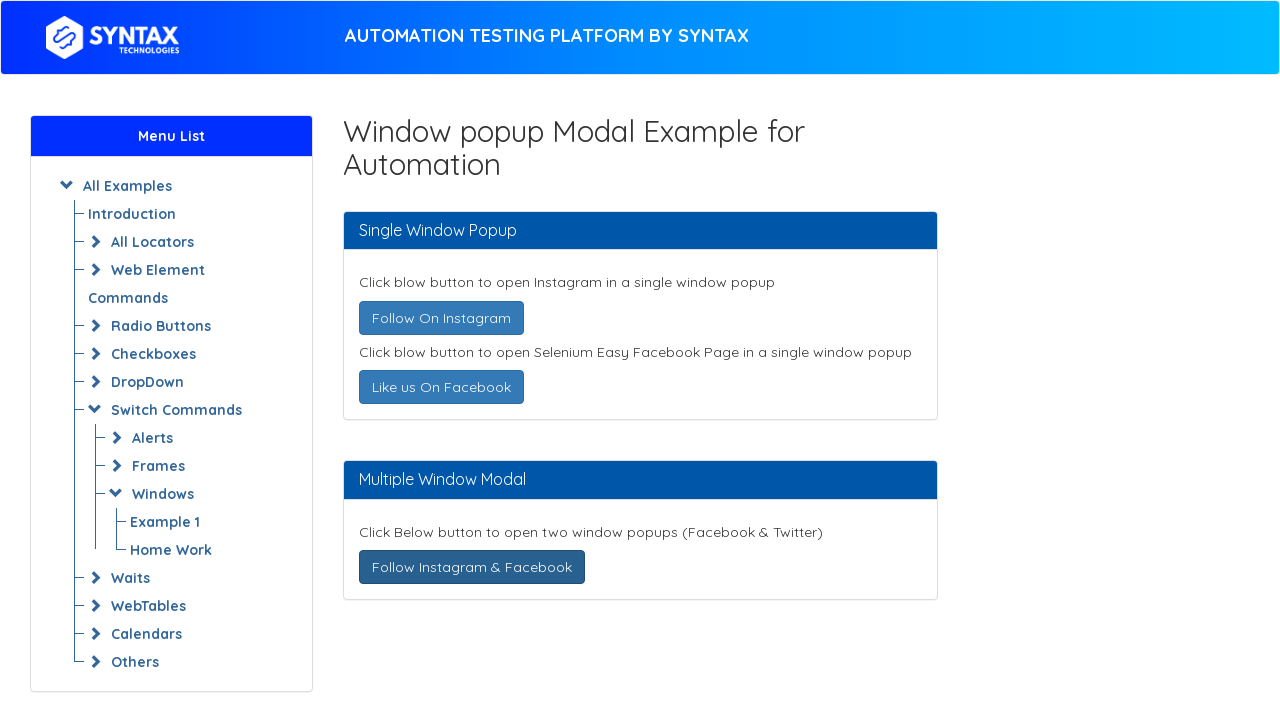

Retrieved title of opened window: ''
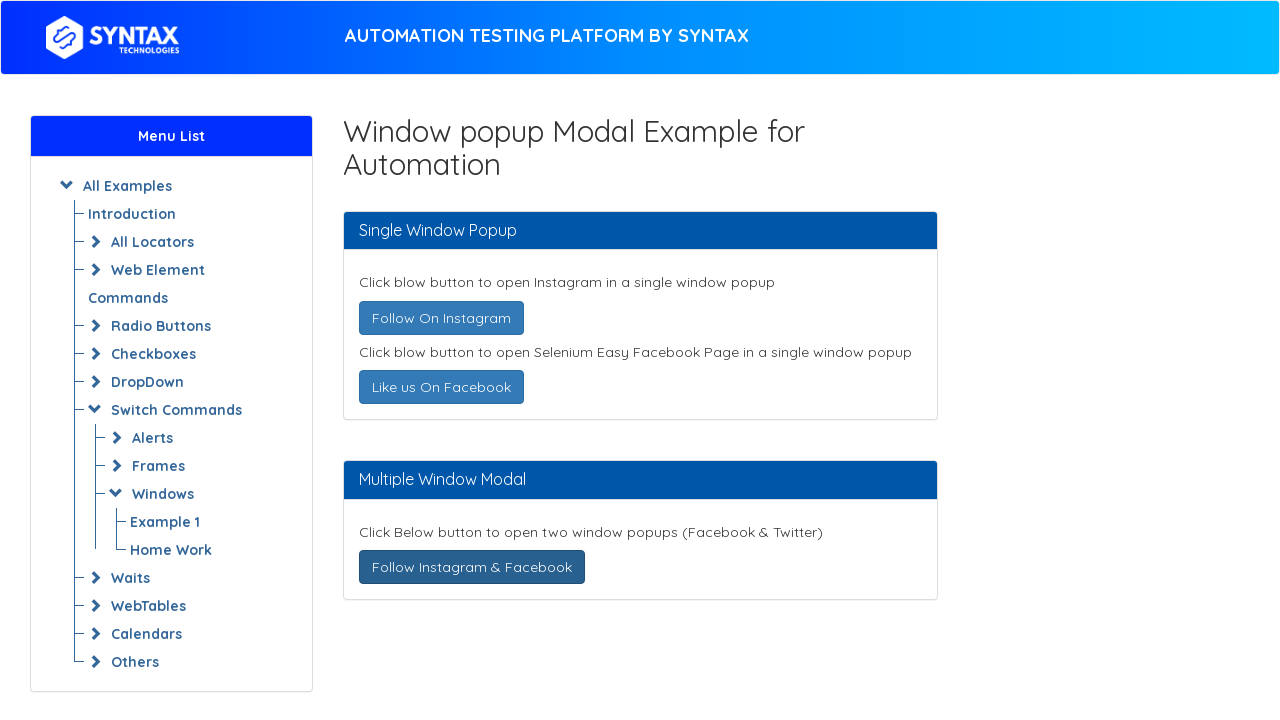

Closed the opened window/tab
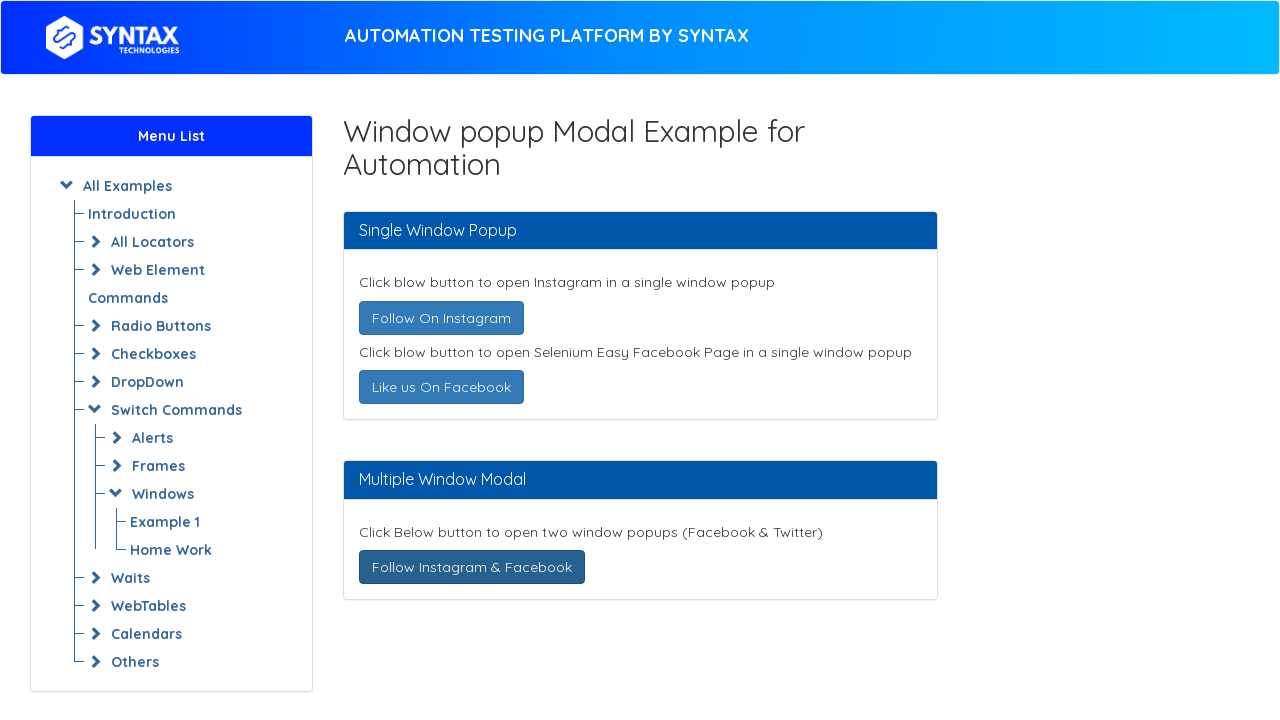

Switched to opened window/tab
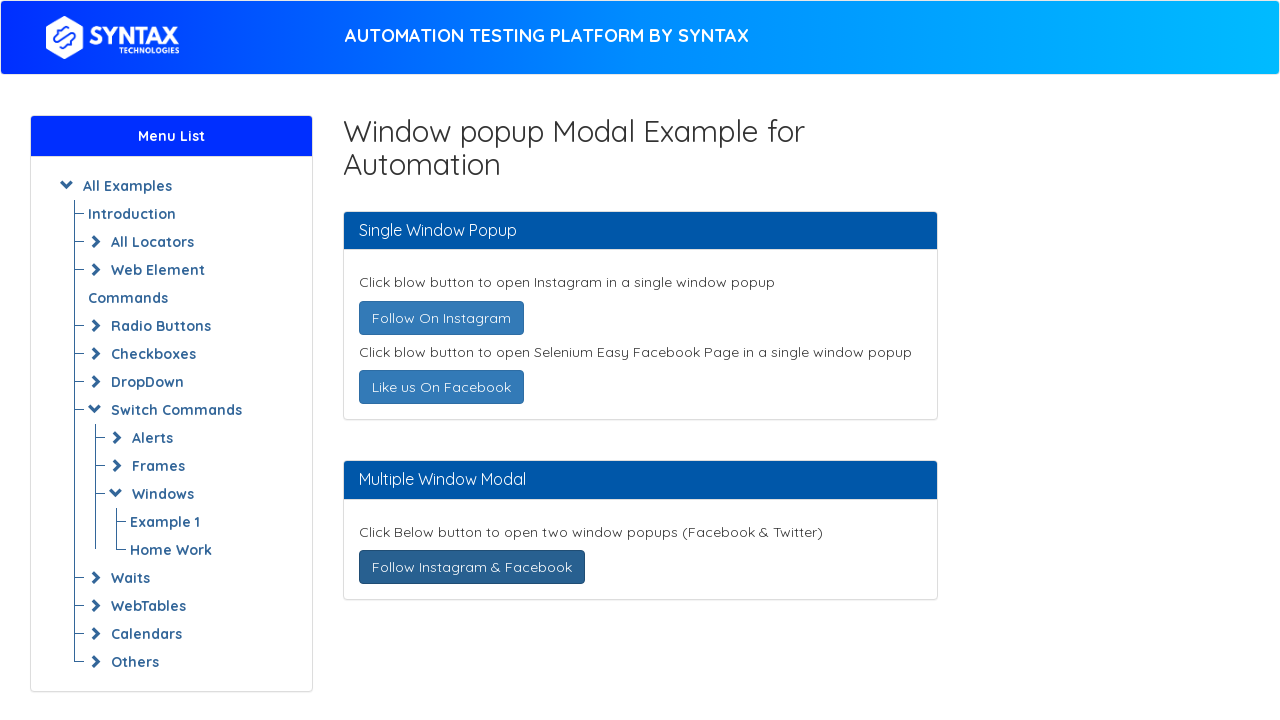

Retrieved title of opened window: ''
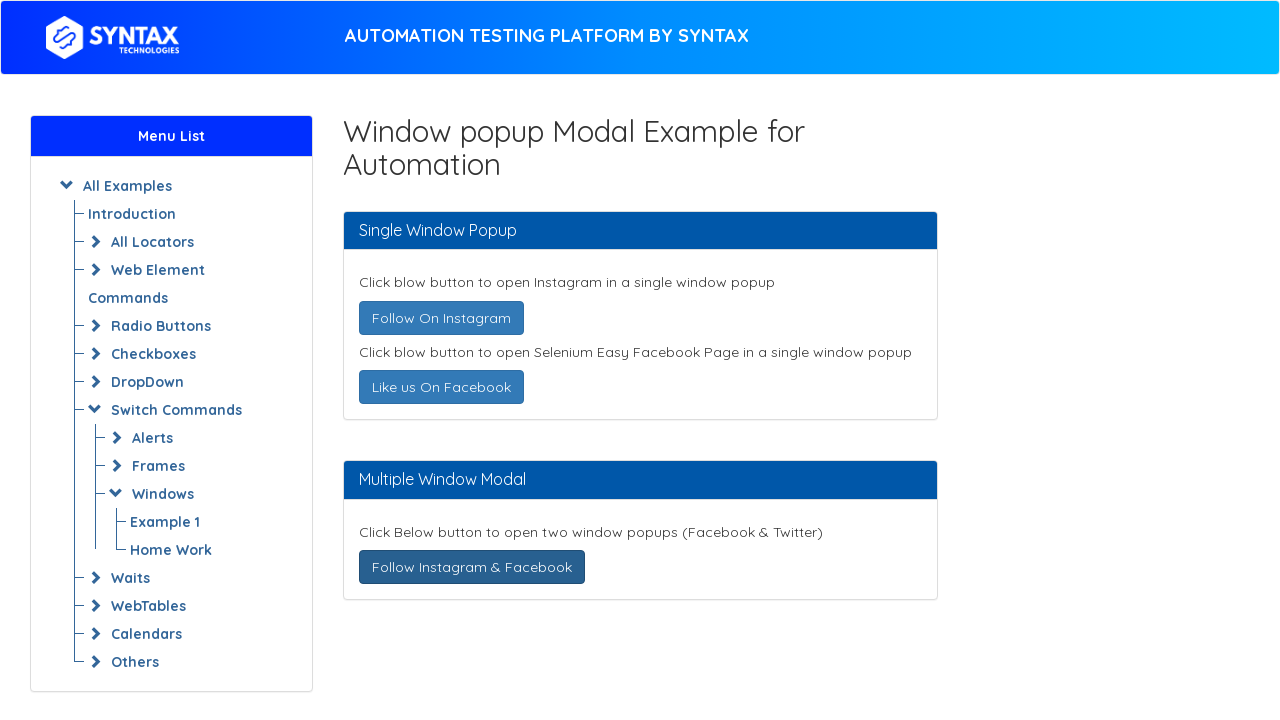

Closed the opened window/tab
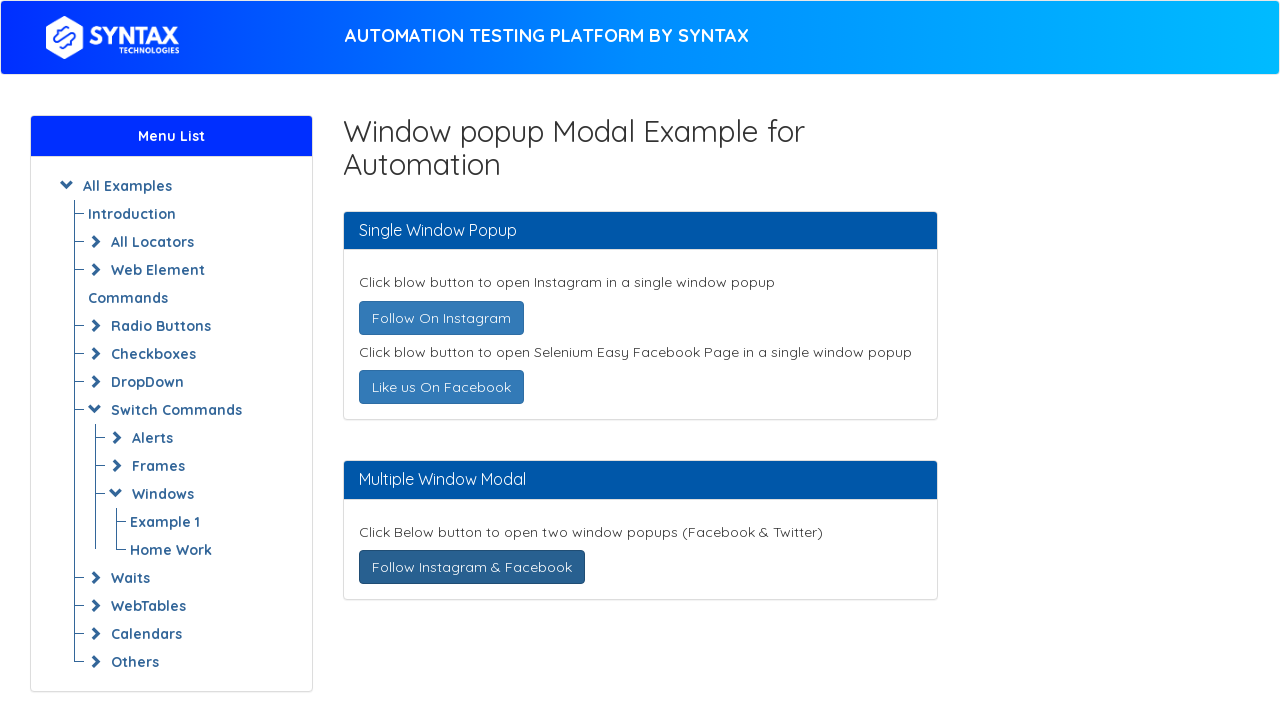

Switched to opened window/tab
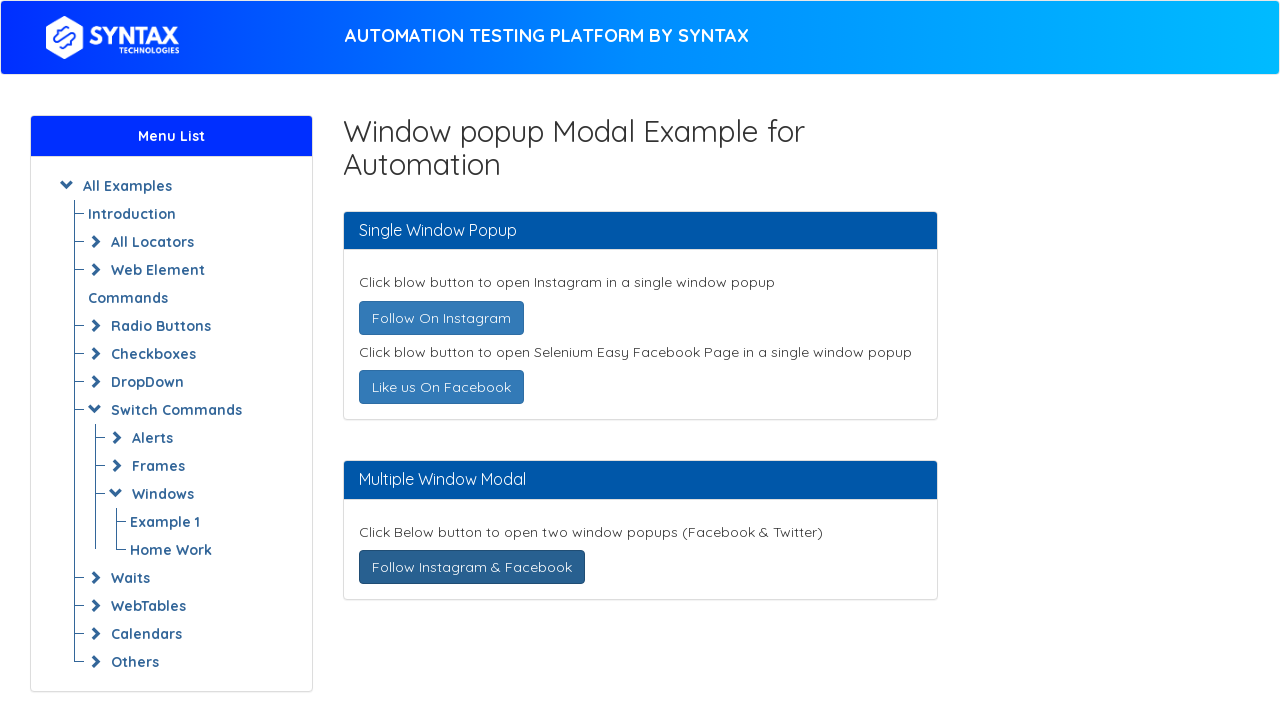

Retrieved title of opened window: ''
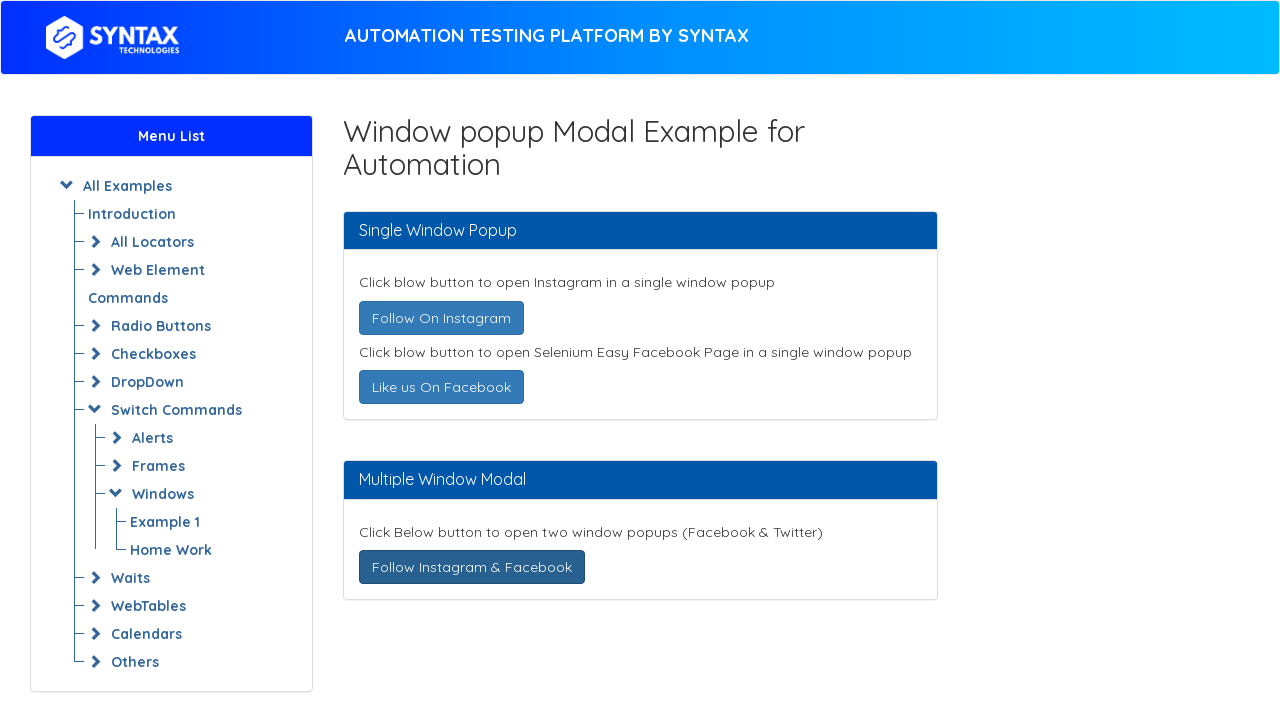

Closed the opened window/tab
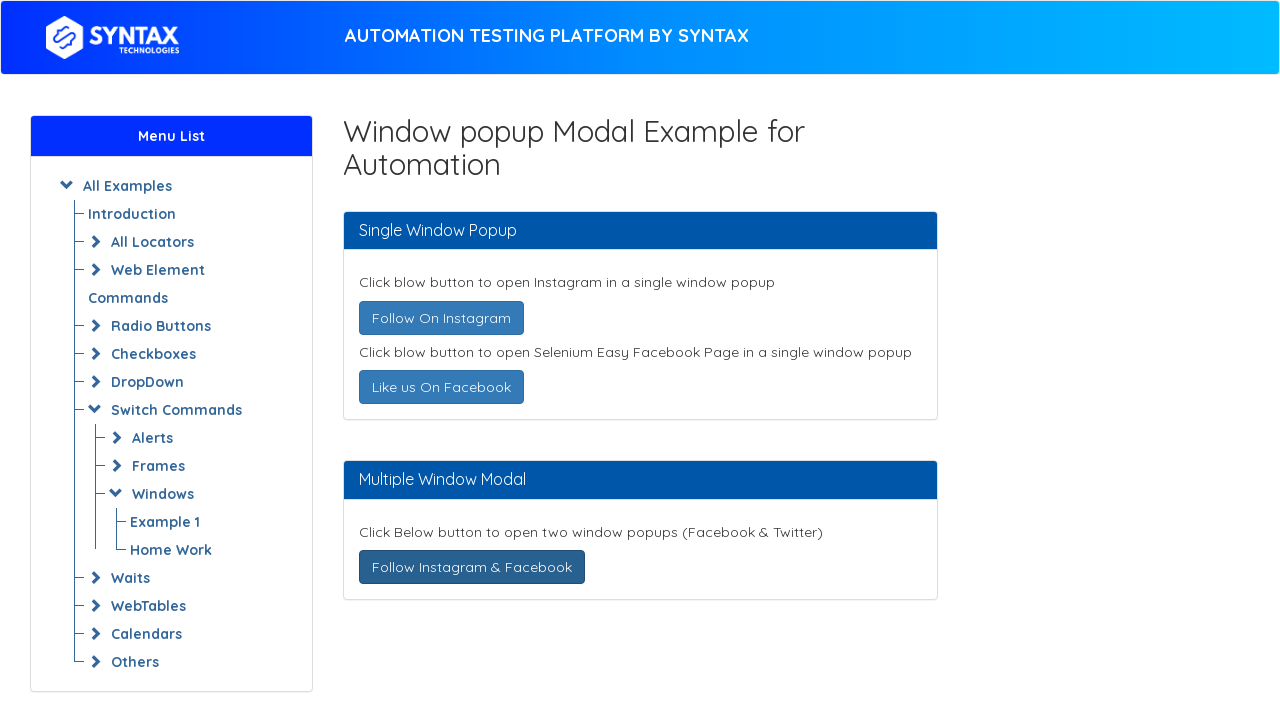

Switched back to main page
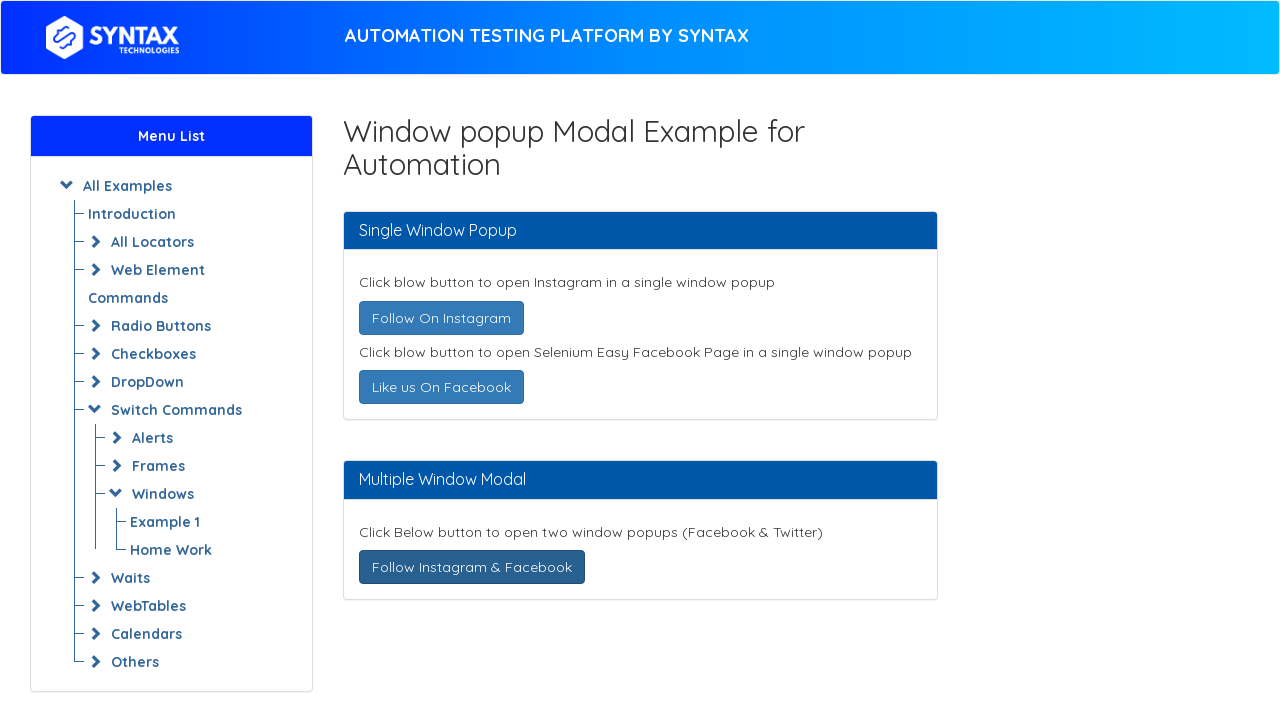

Clicked 'Follow On Instagram' button again on main page at (441, 318) on text=Follow On Instagram
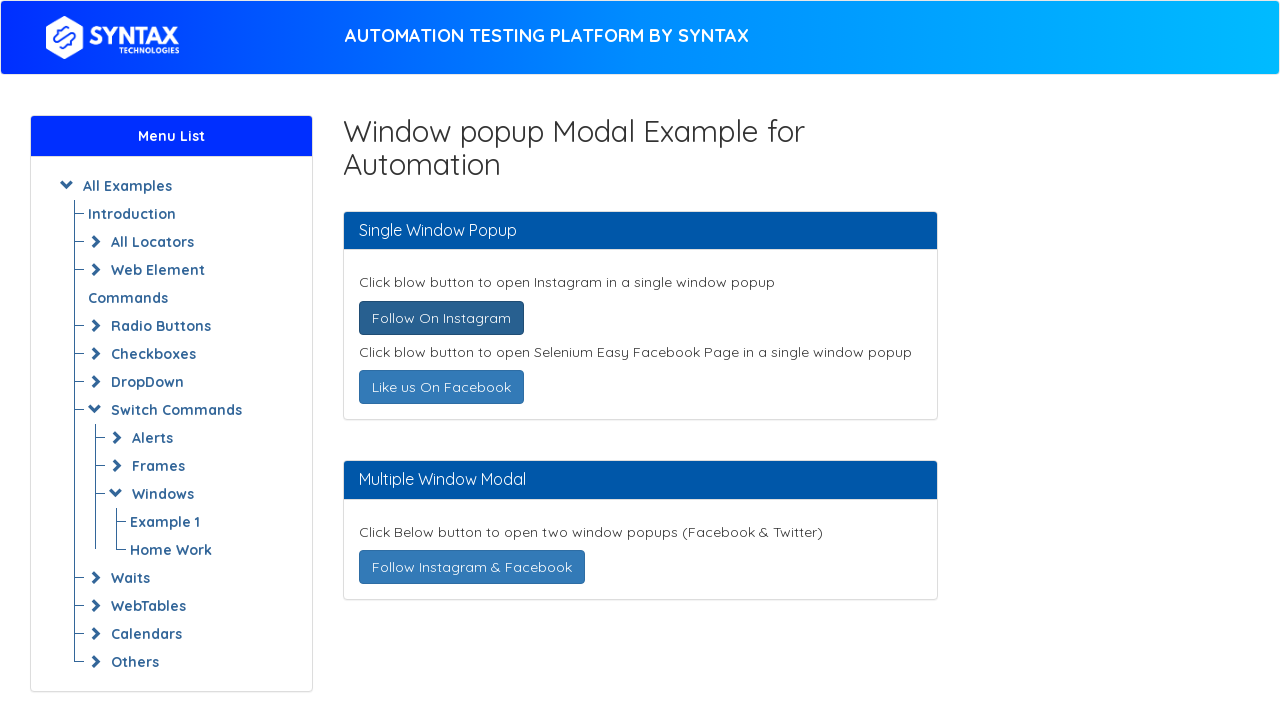

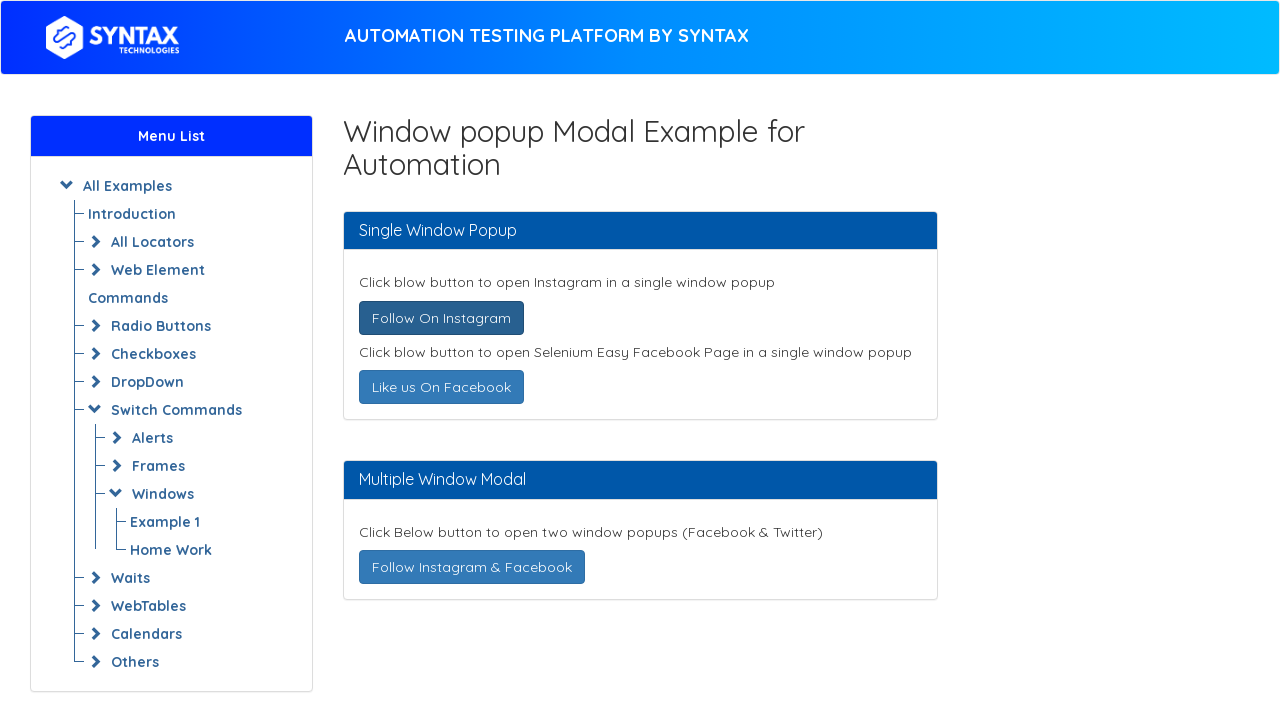